Tests clicking a blue button three times on the UI Testing Playground class attribute page to verify button interaction functionality

Starting URL: http://uitestingplayground.com/classattr

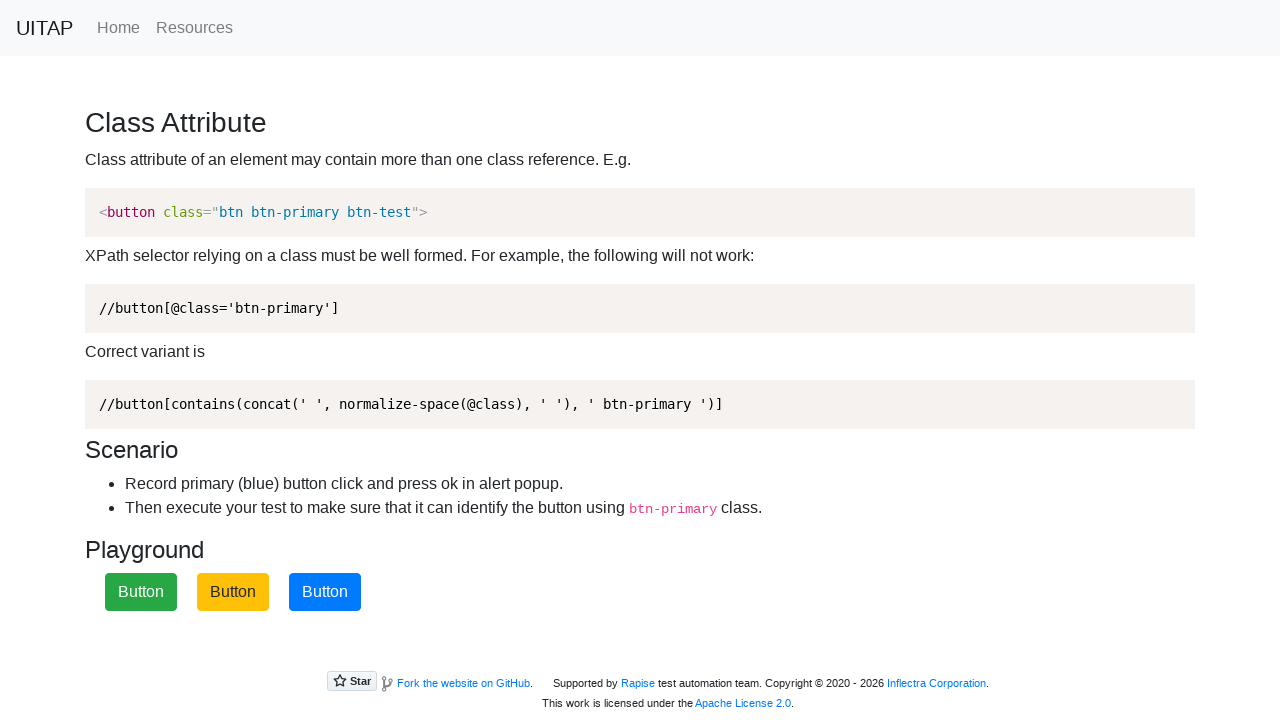

Navigated to UI Testing Playground class attribute page
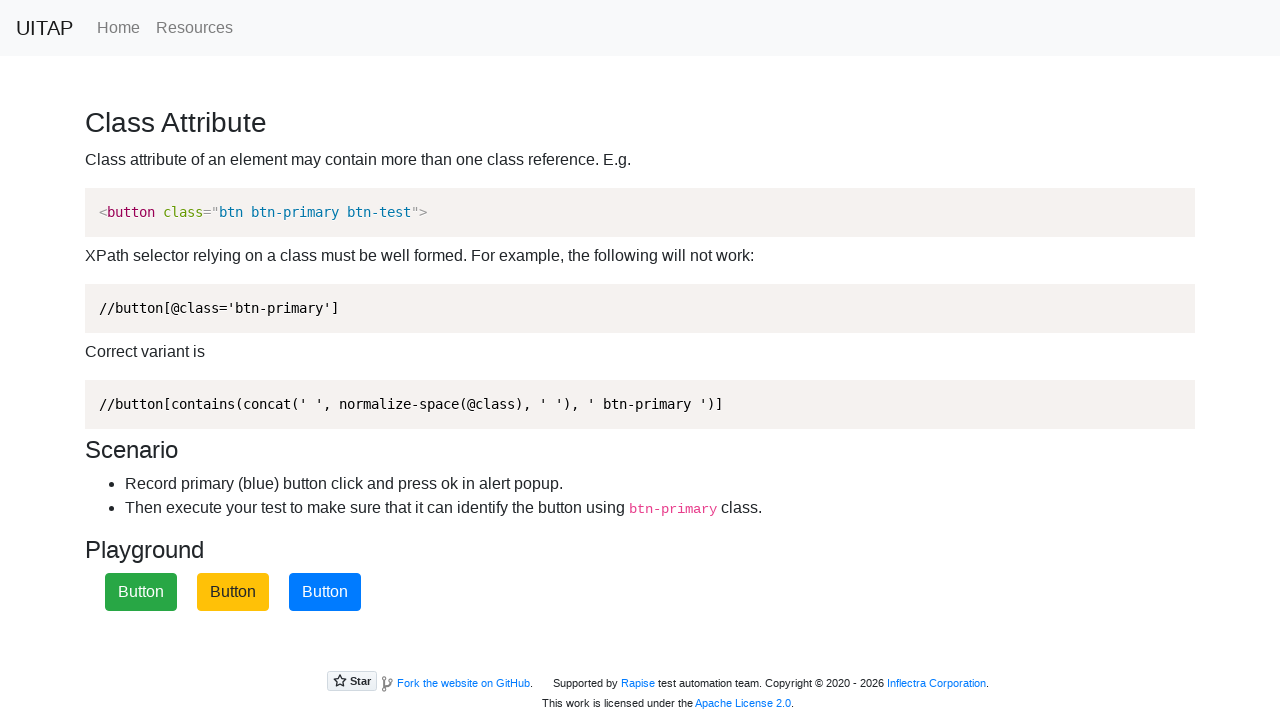

Clicked blue button (click #1 of 3) at (325, 592) on button.btn.btn-primary.btn-test
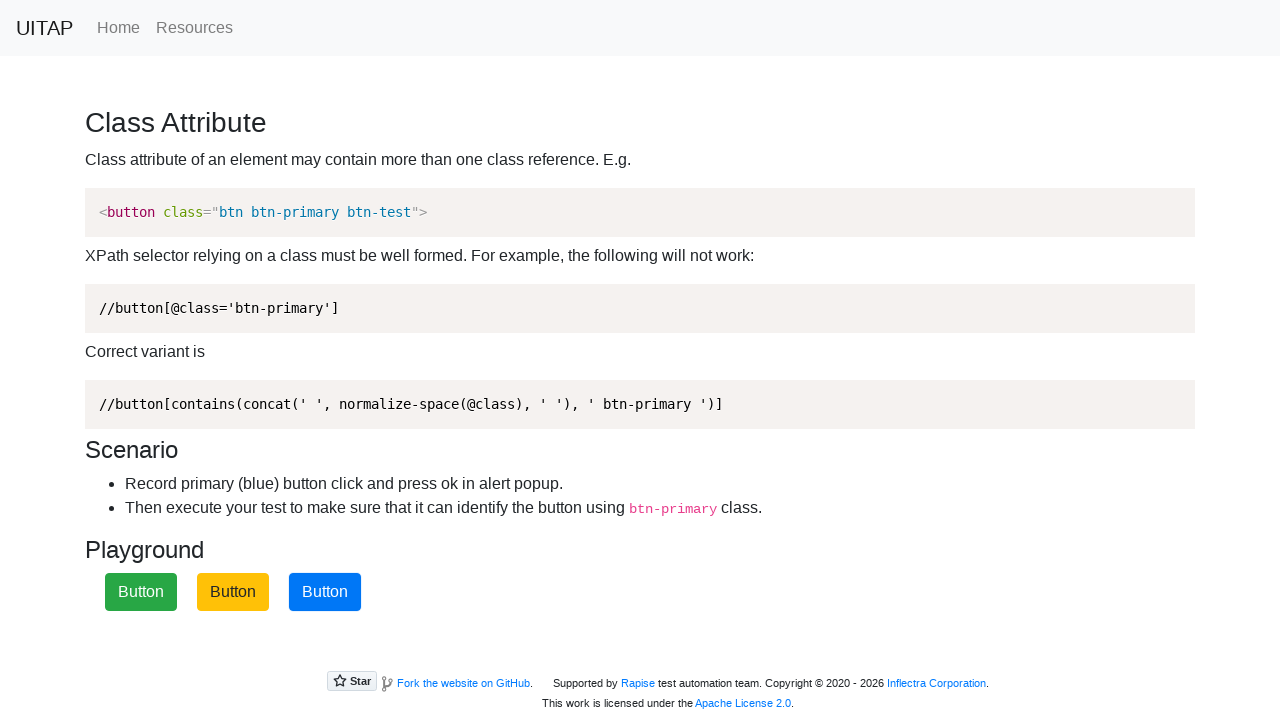

Accepted alert dialog after button click #1
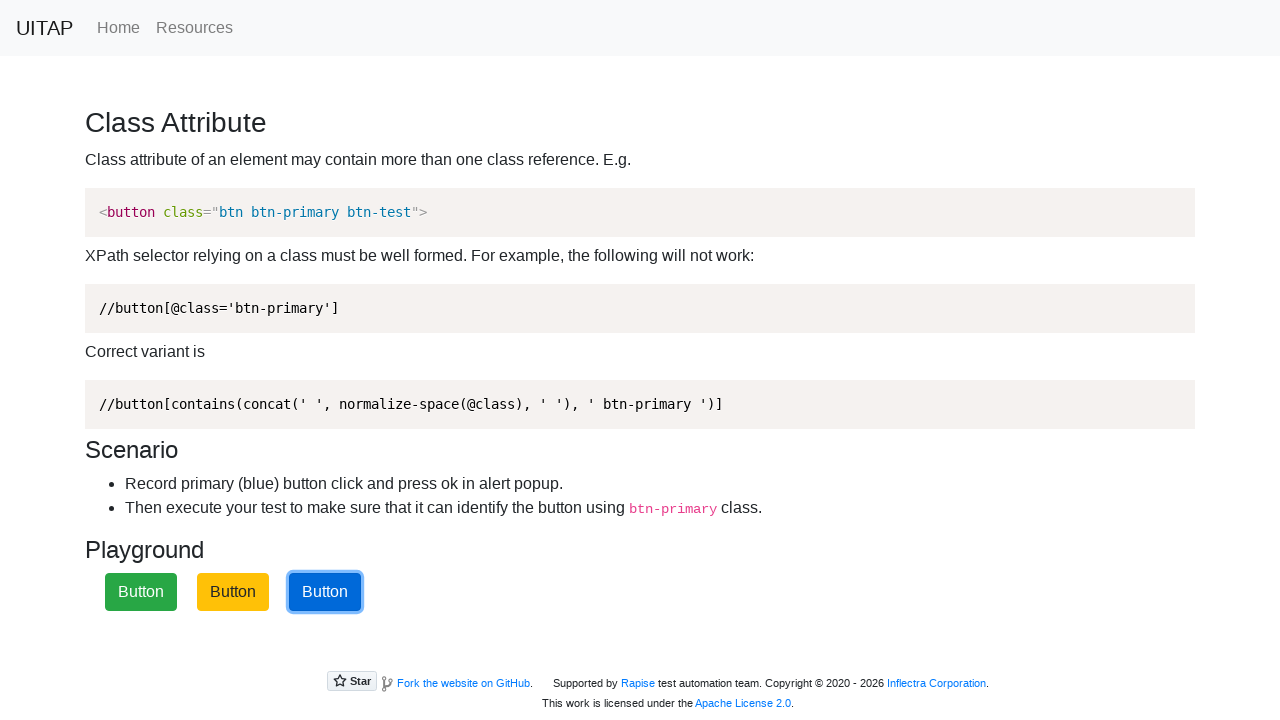

Clicked blue button (click #2 of 3) at (325, 592) on button.btn.btn-primary.btn-test
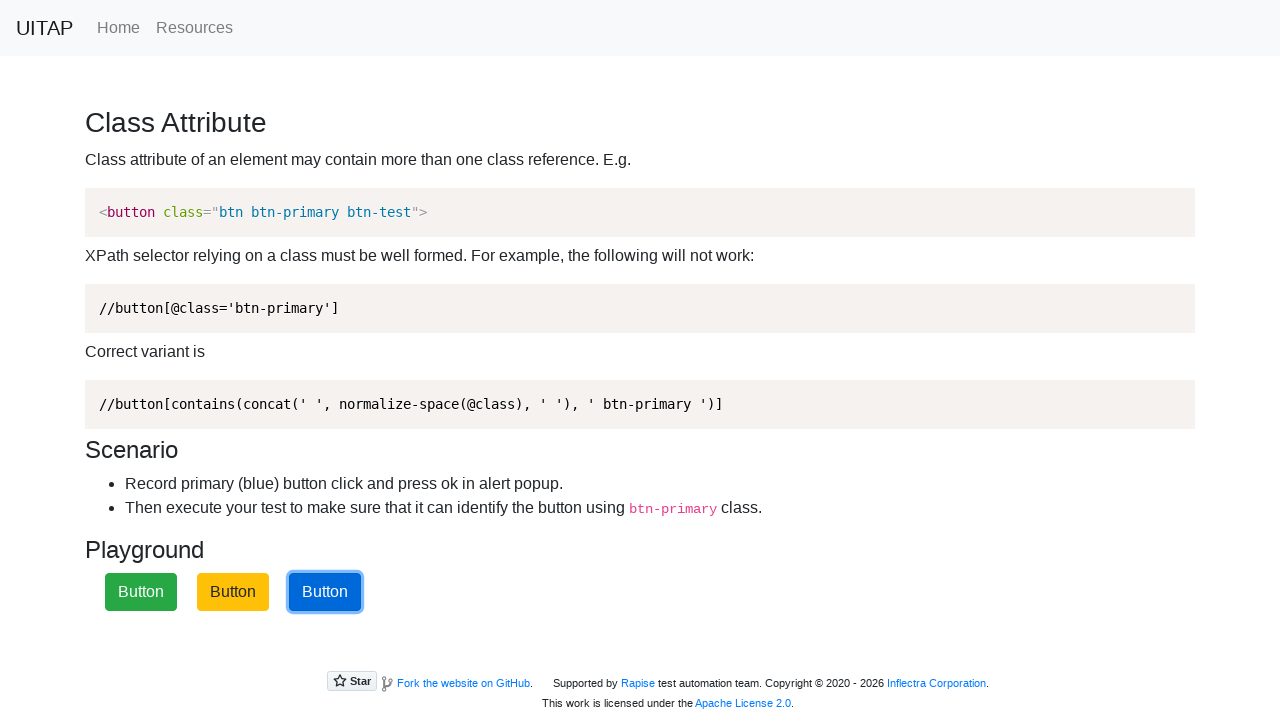

Accepted alert dialog after button click #2
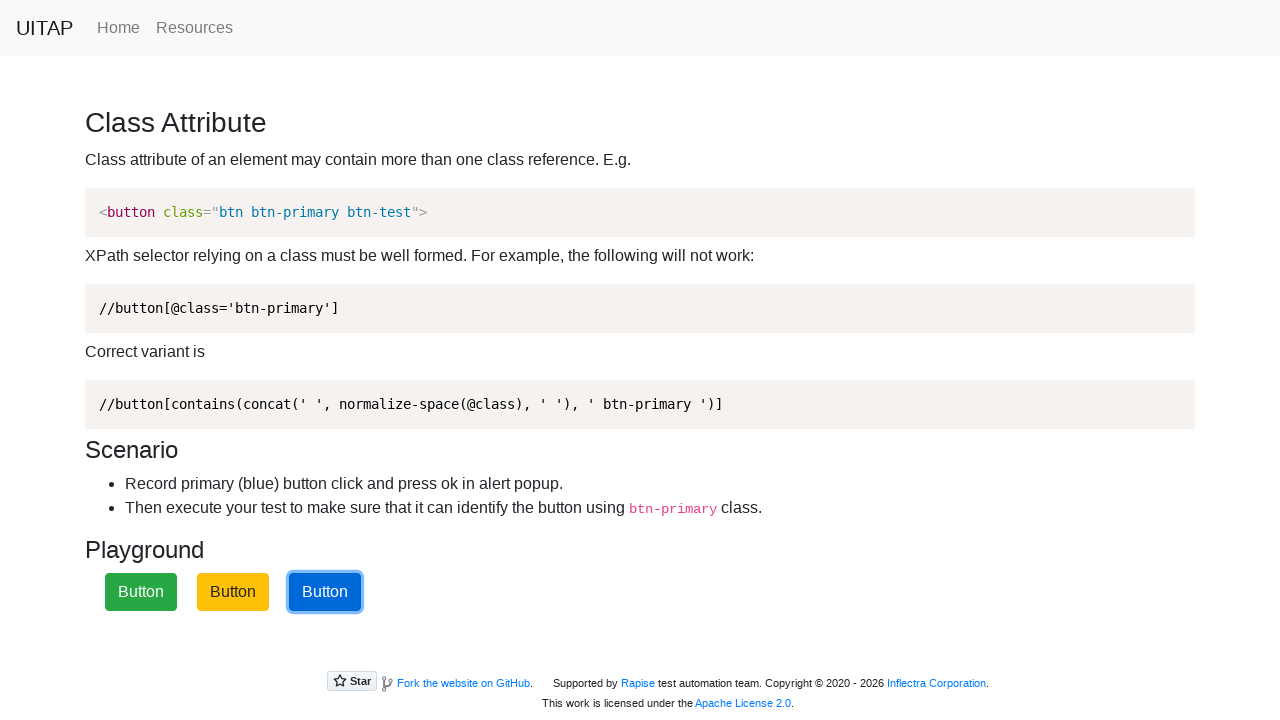

Clicked blue button (click #3 of 3) at (325, 592) on button.btn.btn-primary.btn-test
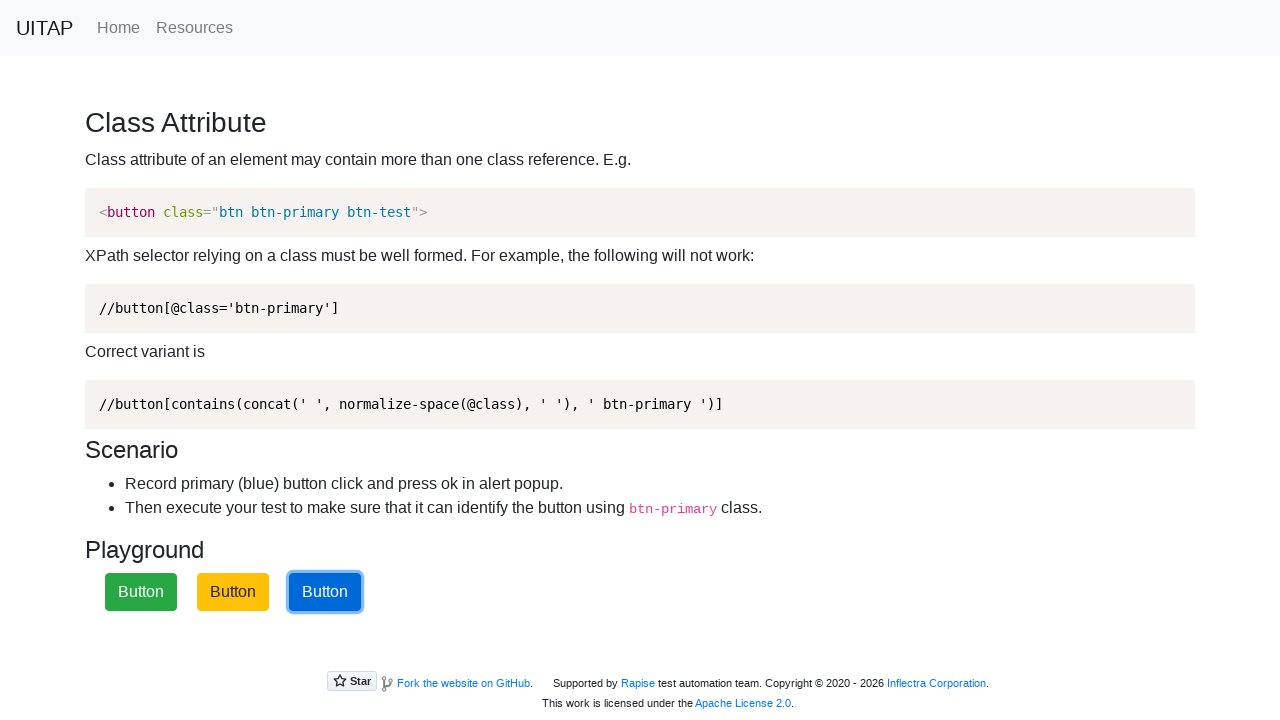

Accepted alert dialog after button click #3
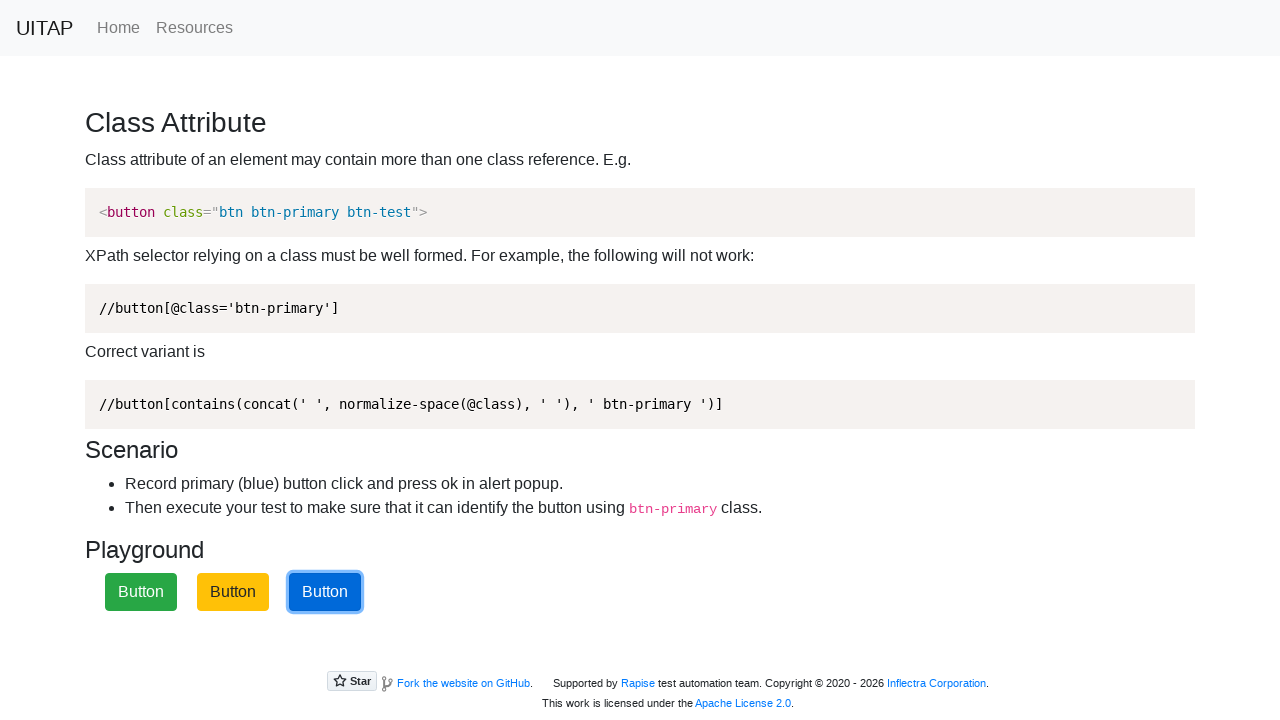

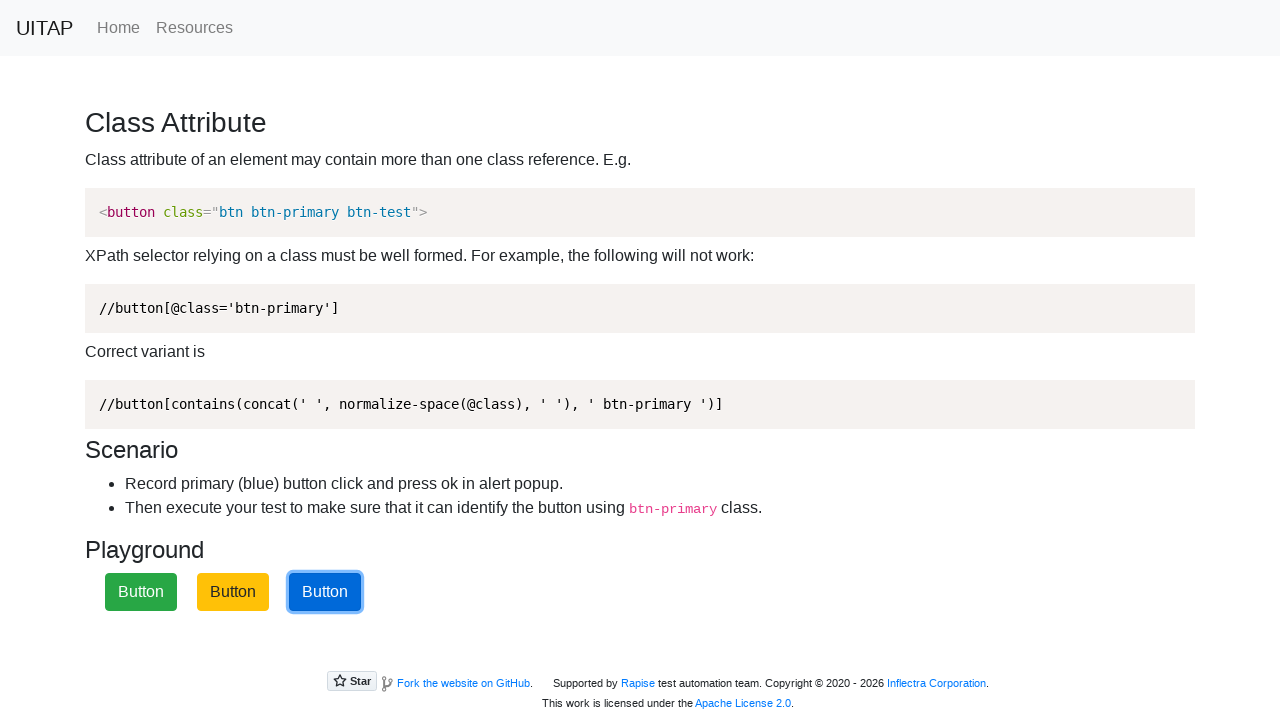